Tests JavaScript prompt popup handling by clicking a button to trigger a prompt, entering text into the alert, and accepting it

Starting URL: https://www.w3schools.com/js/tryit.asp?filename=tryjs_prompt

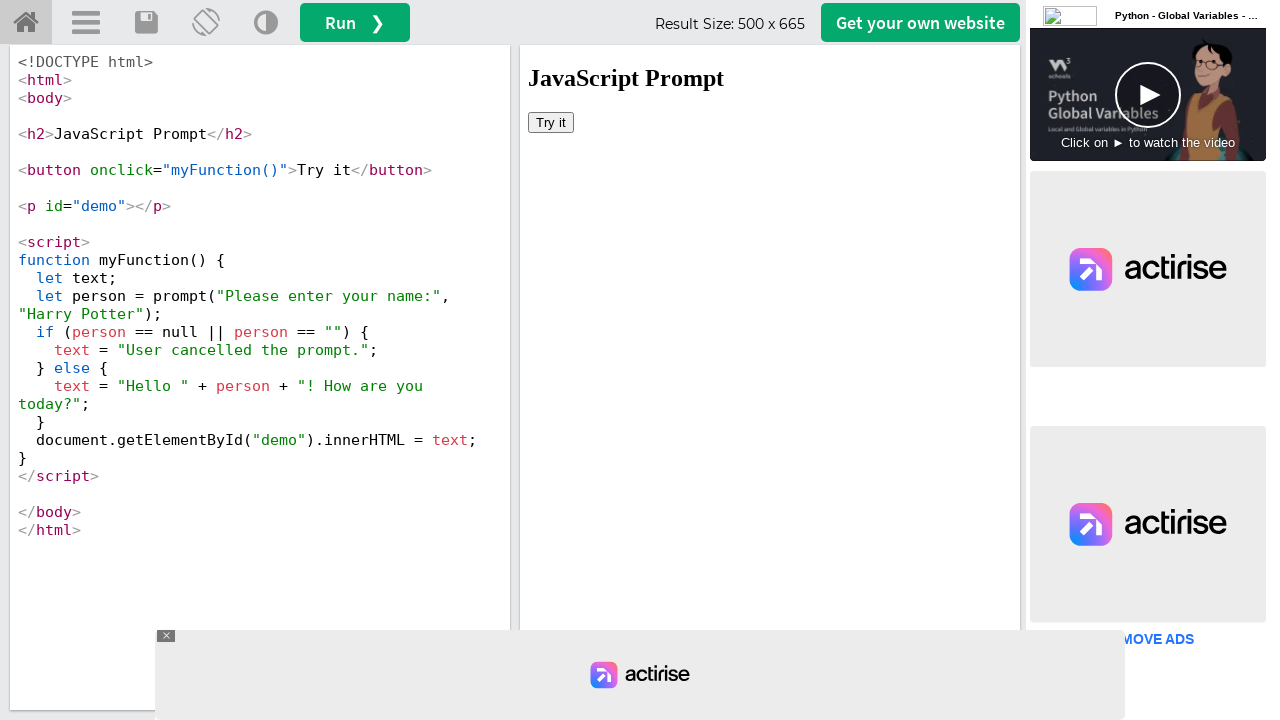

Located iframe with selector #iframeResult
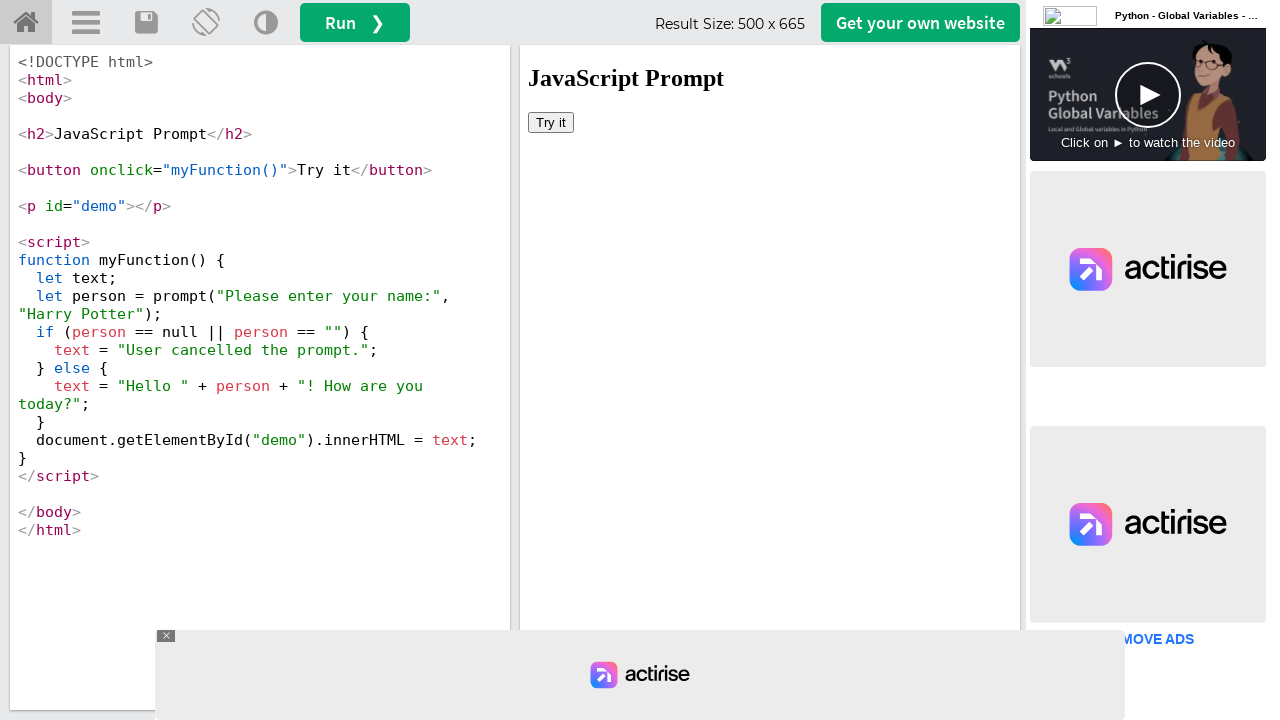

Clicked 'Try it' button to trigger prompt at (551, 122) on #iframeResult >> internal:control=enter-frame >> xpath=//button[normalize-space(
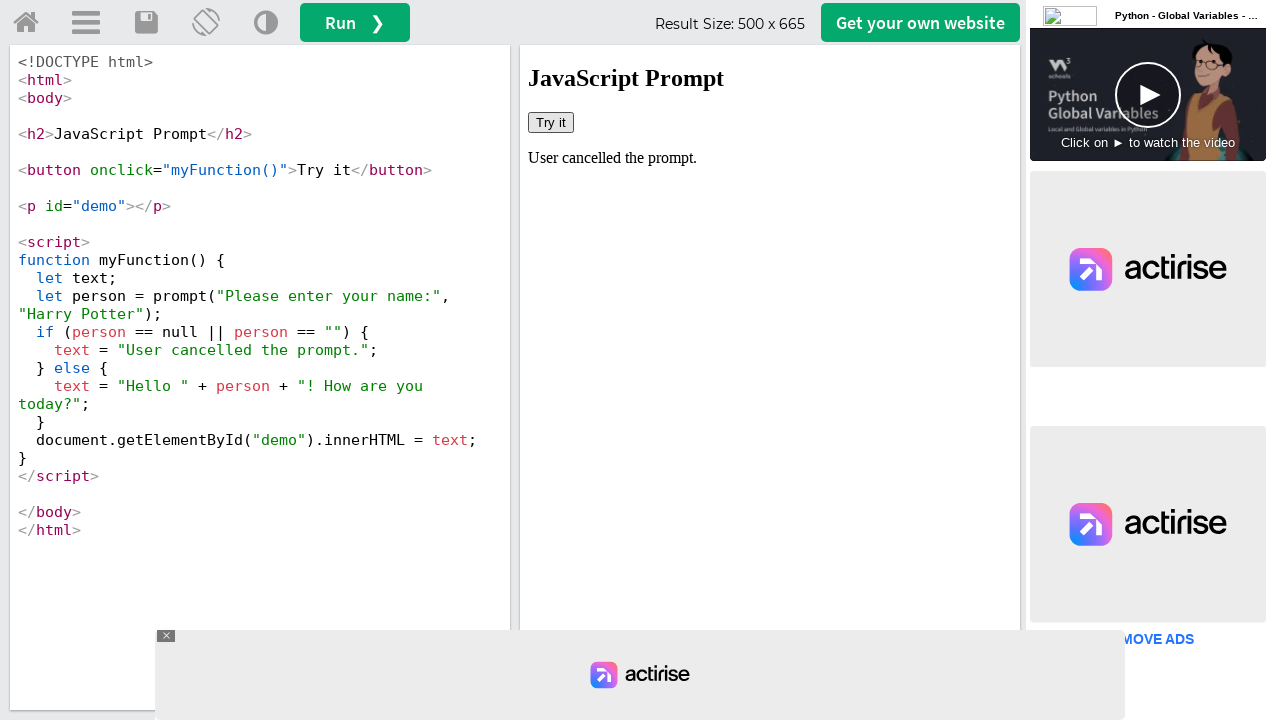

Set up dialog handler to accept prompts with text 'Majid'
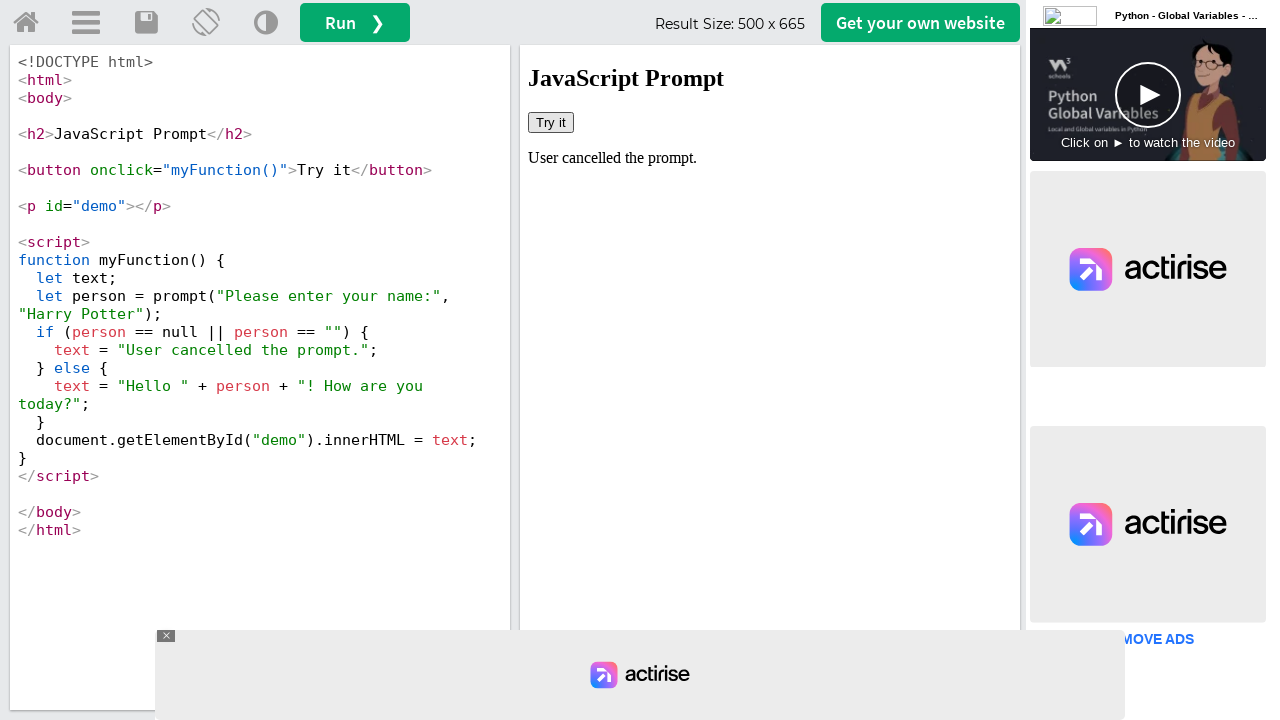

Clicked 'Try it' button again to trigger the JavaScript prompt dialog at (551, 122) on #iframeResult >> internal:control=enter-frame >> xpath=//button[normalize-space(
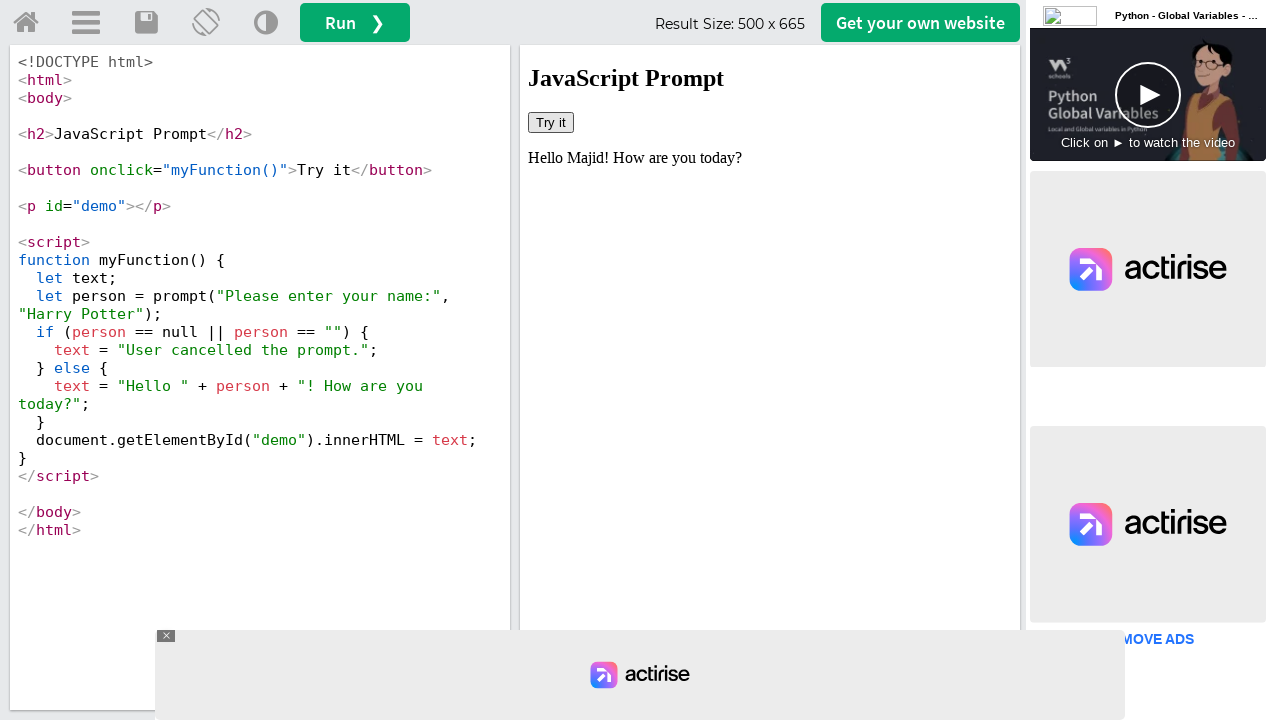

Waited 2000ms for prompt result to be displayed
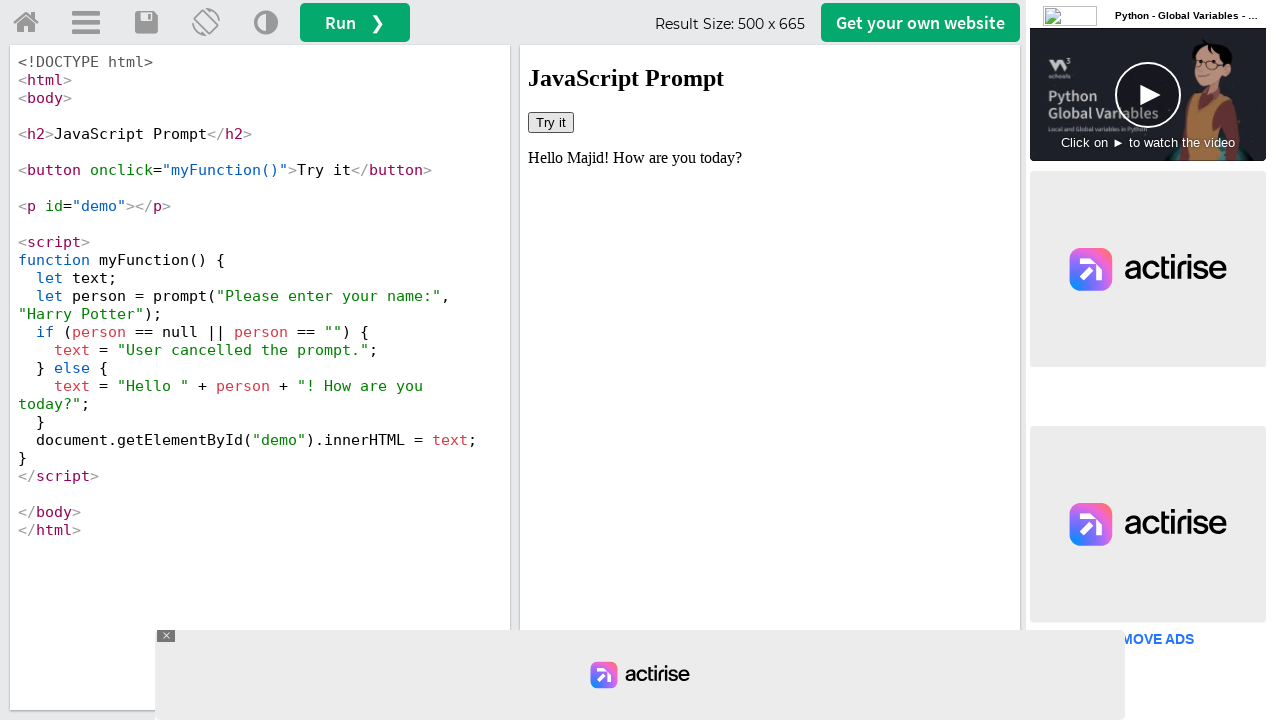

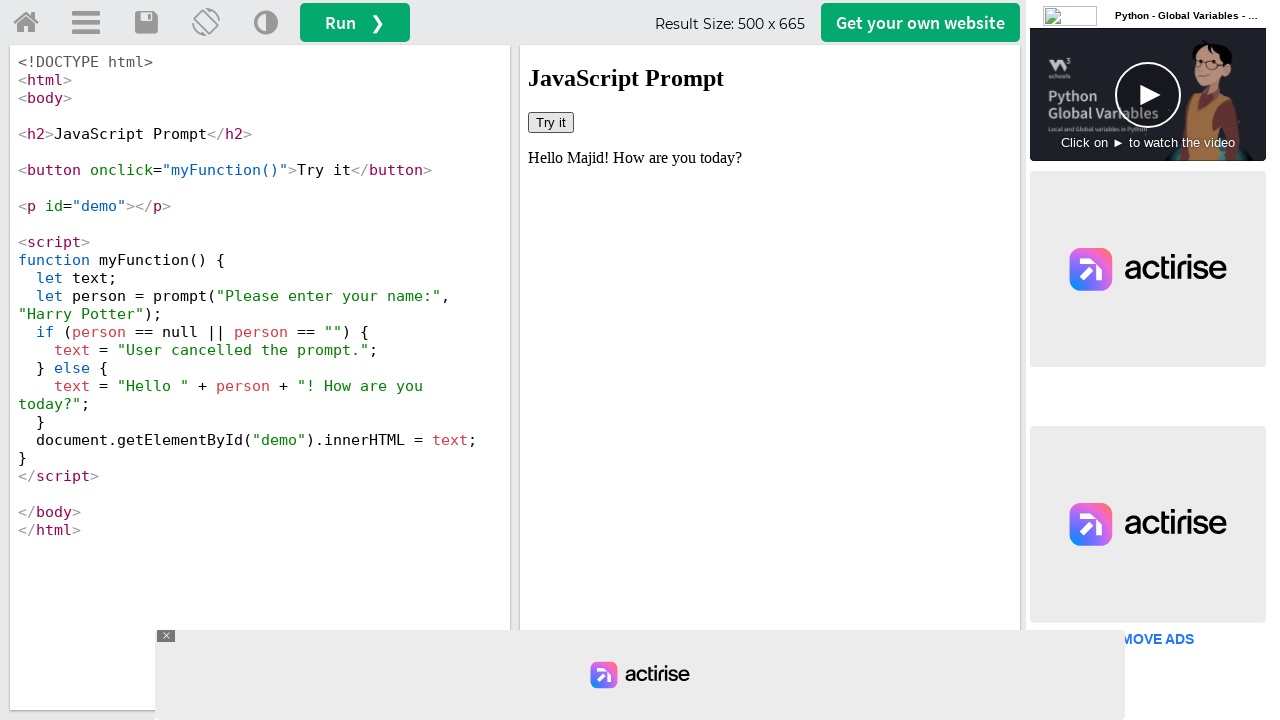